Tests adding todo items to the list by filling the input and pressing Enter, then verifying the items appear in the list.

Starting URL: https://demo.playwright.dev/todomvc

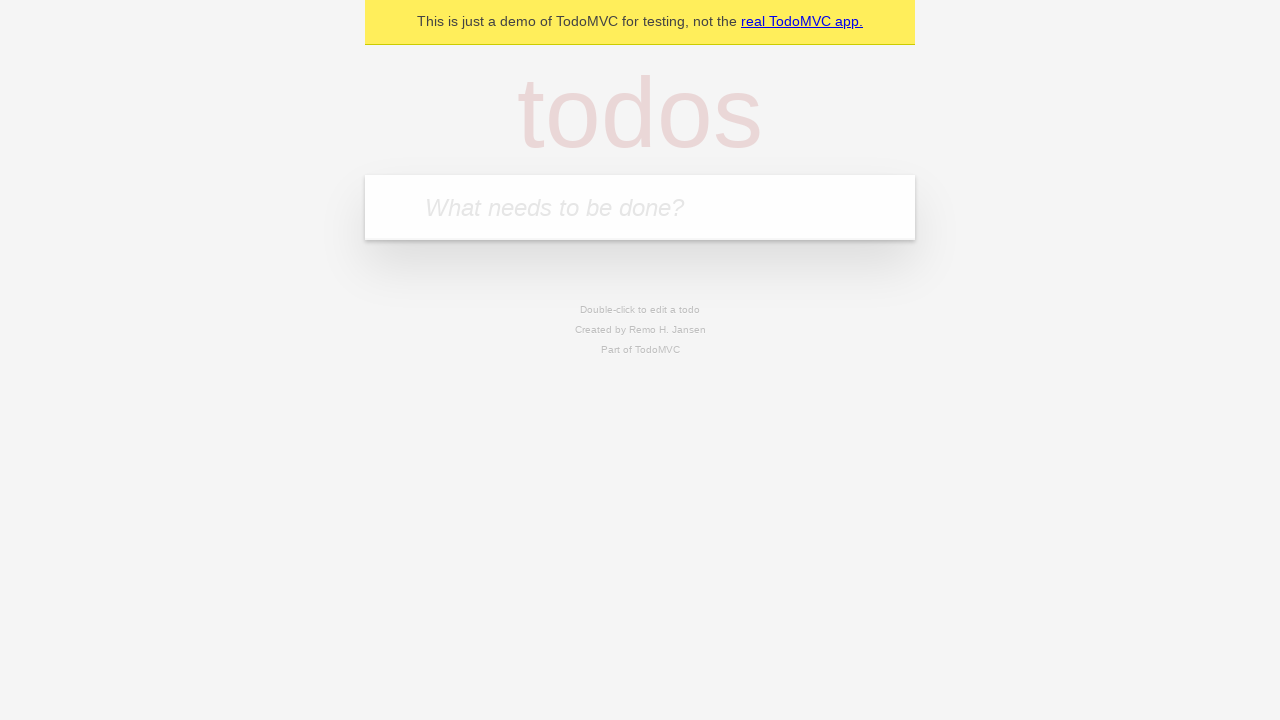

Filled input field with first todo item 'buy some cheese' on .new-todo
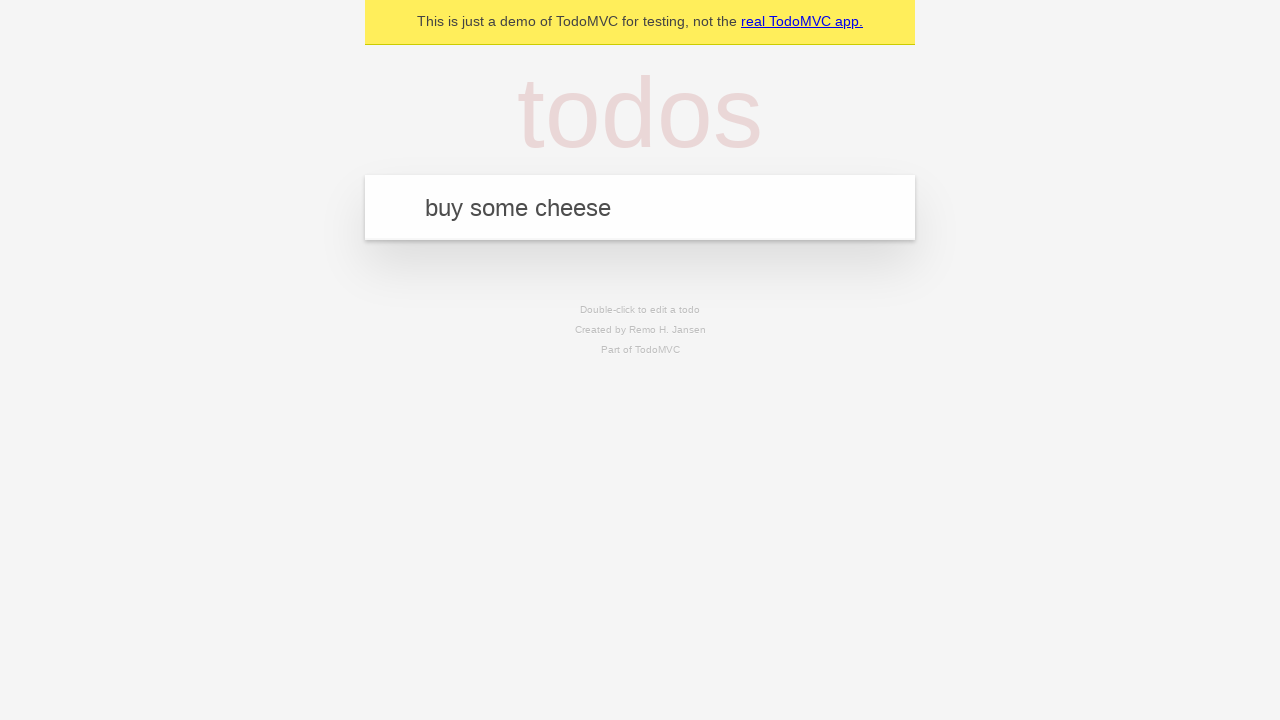

Pressed Enter to add first todo item on .new-todo
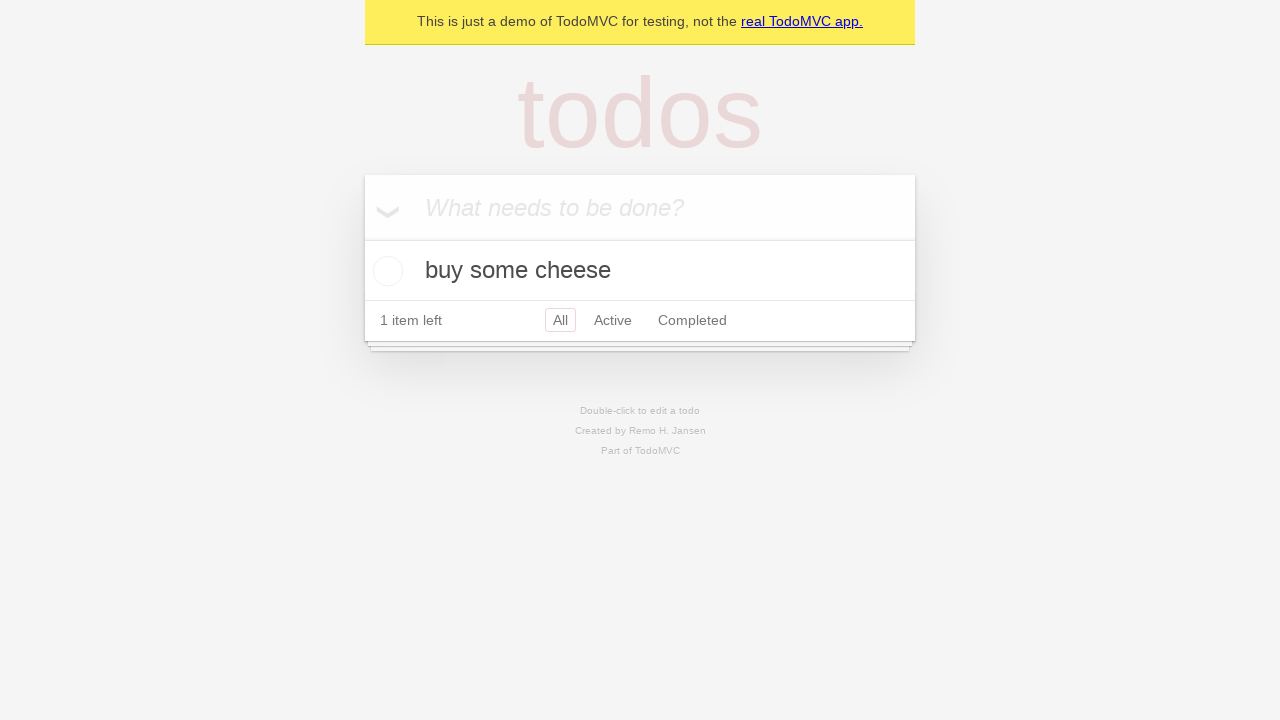

First todo item appeared in the list
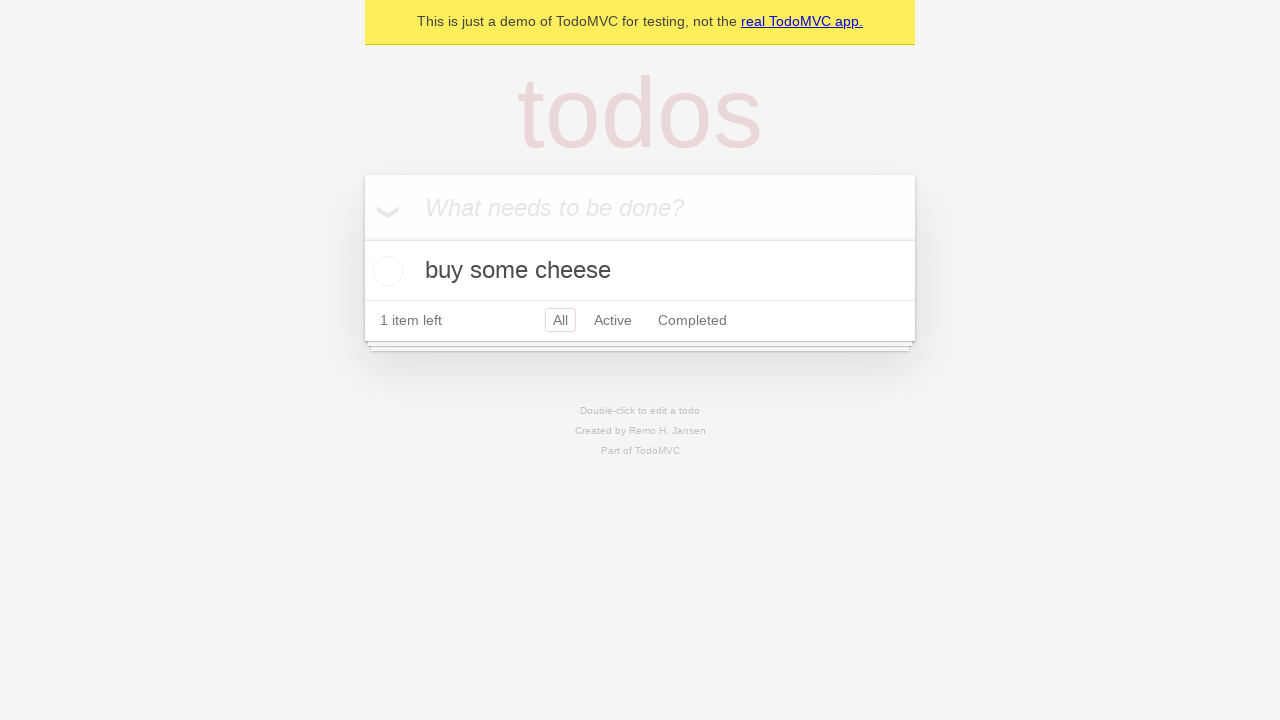

Filled input field with second todo item 'feed the cat' on .new-todo
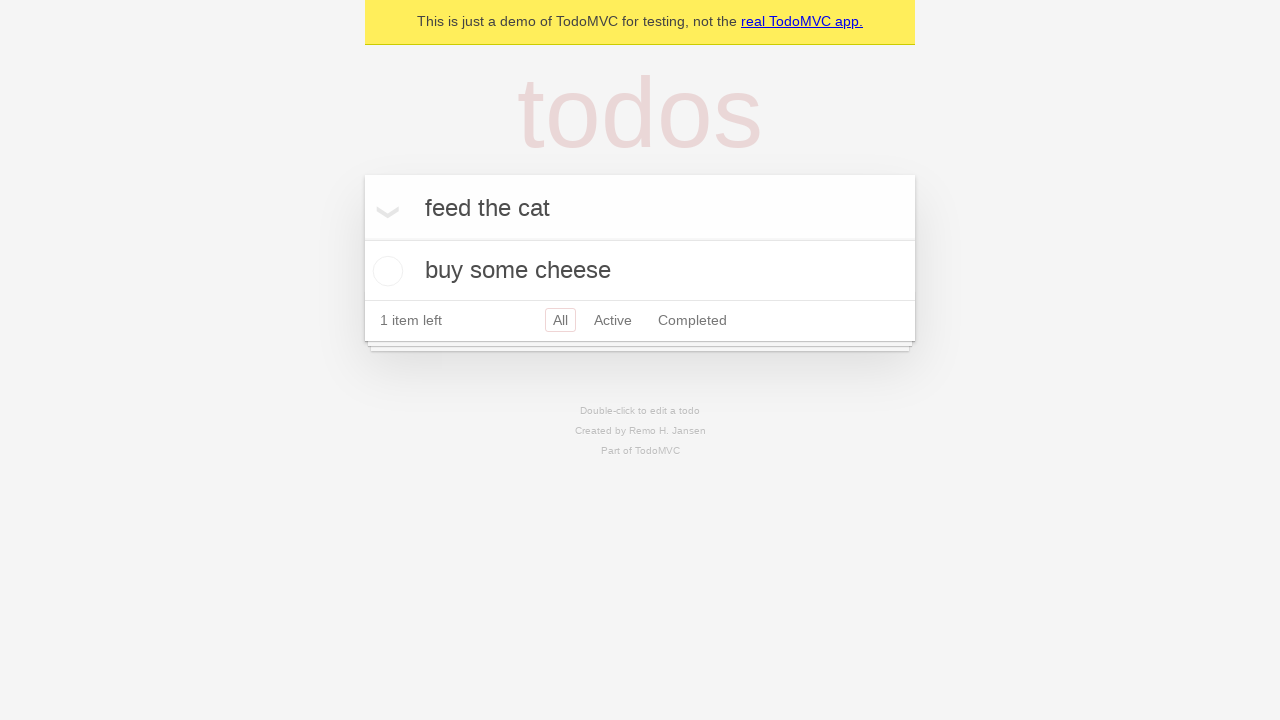

Pressed Enter to add second todo item on .new-todo
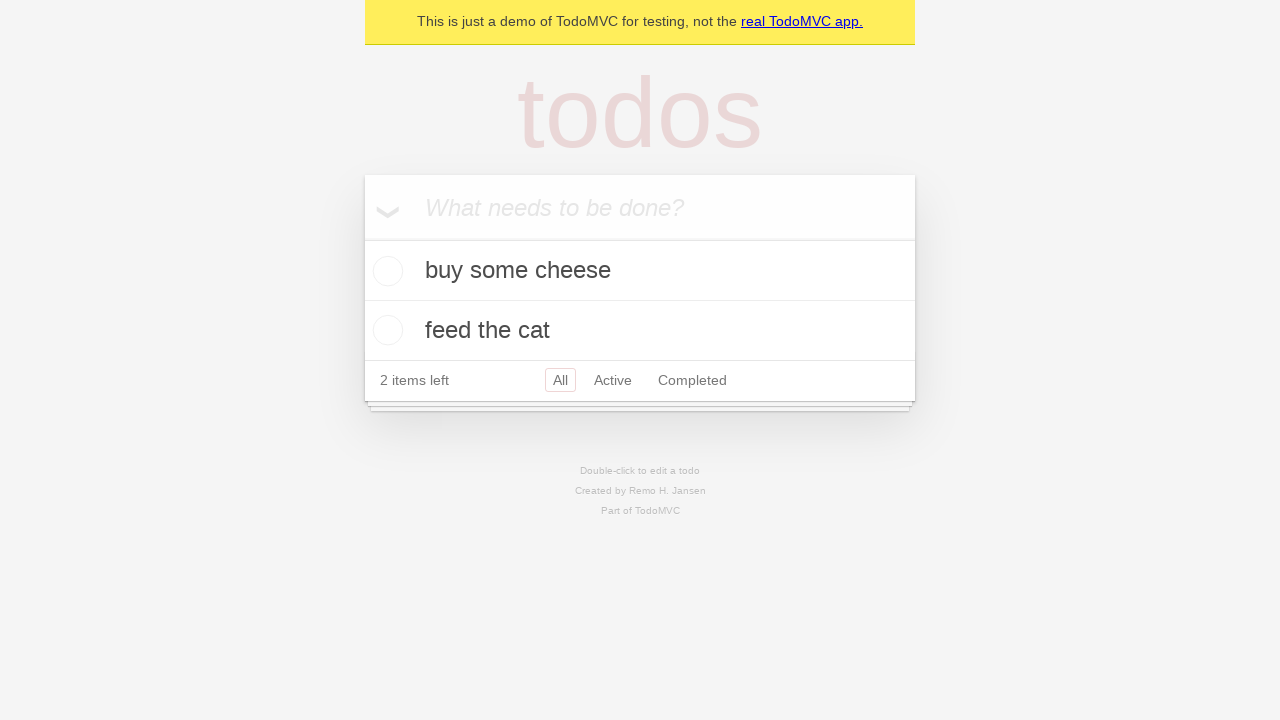

Second todo item appeared in the list
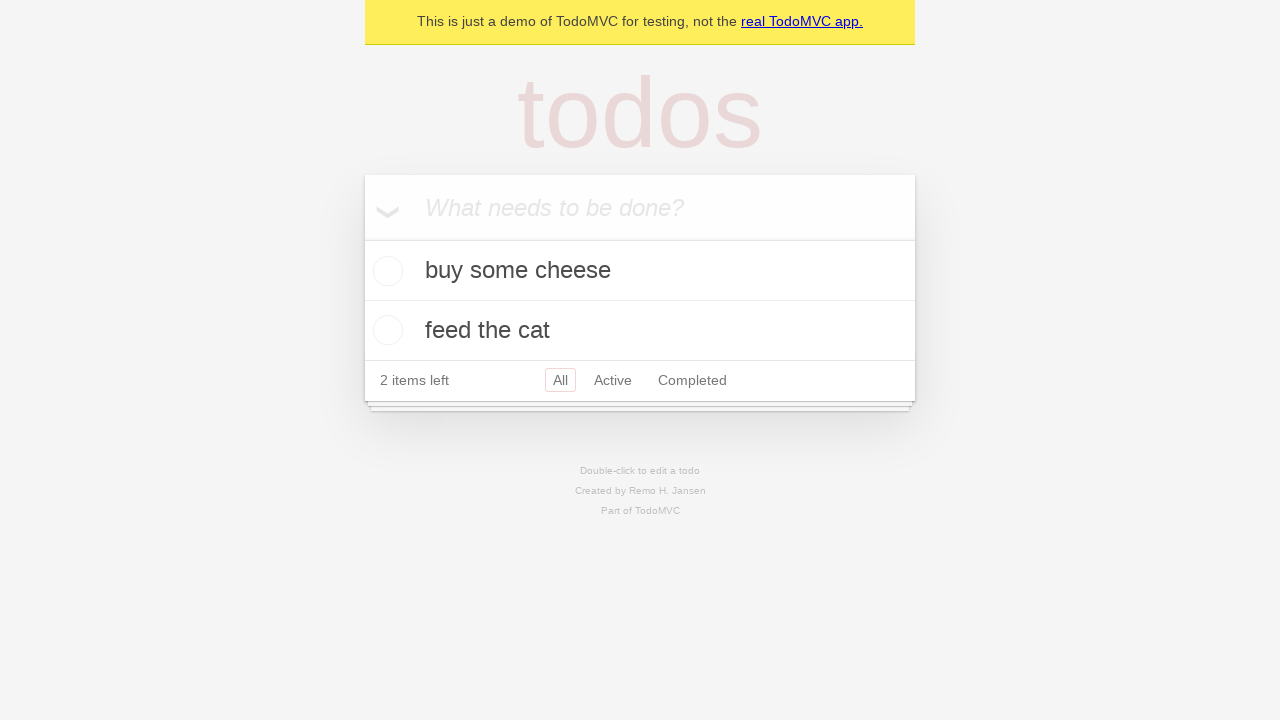

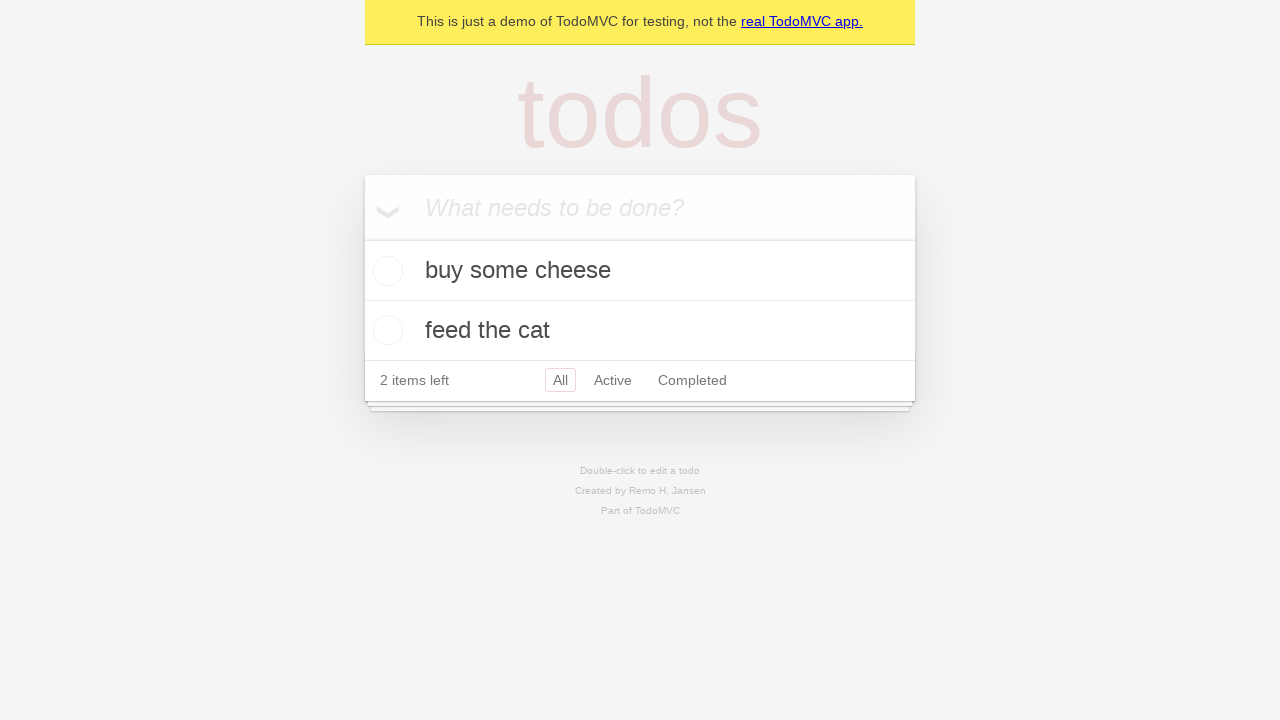